Tests dropdown selection functionality on a dummy ticket booking form by clicking a dropdown and selecting the "Other" option from the available choices

Starting URL: https://www.dummyticket.com/dummy-ticket-for-visa-application/

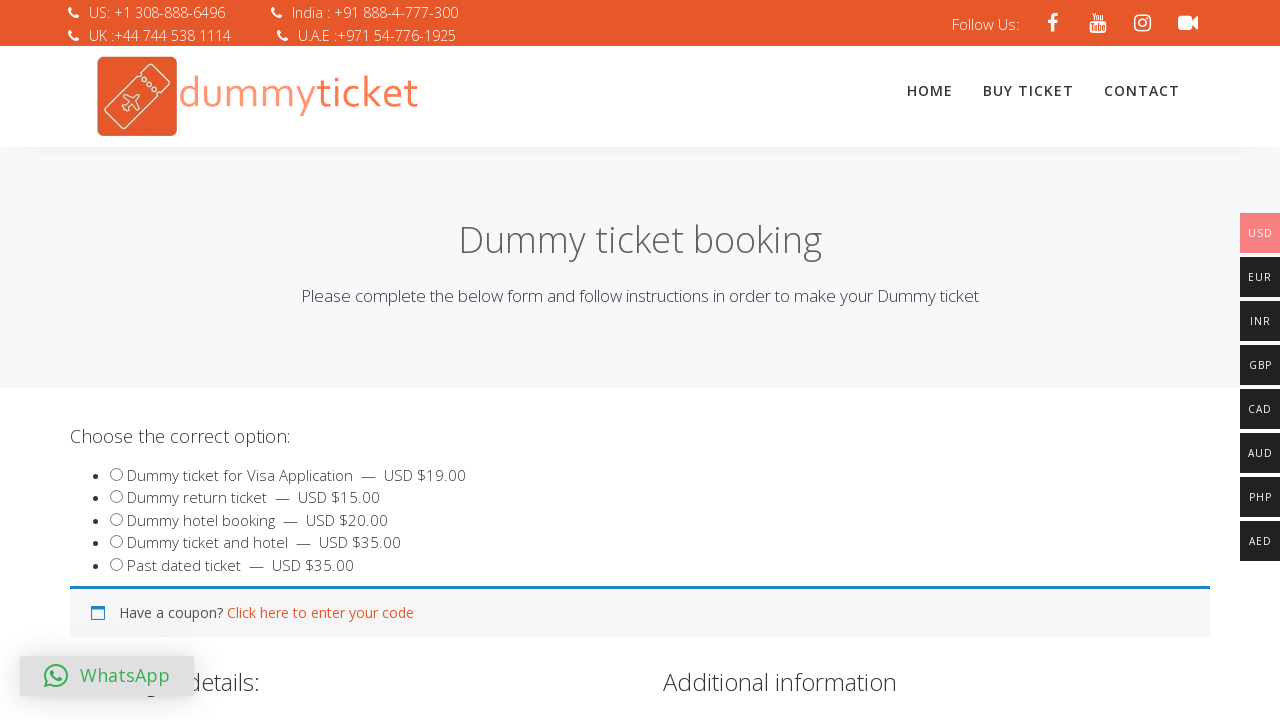

Clicked dropdown to open it at (344, 360) on #select2-reasondummy-container
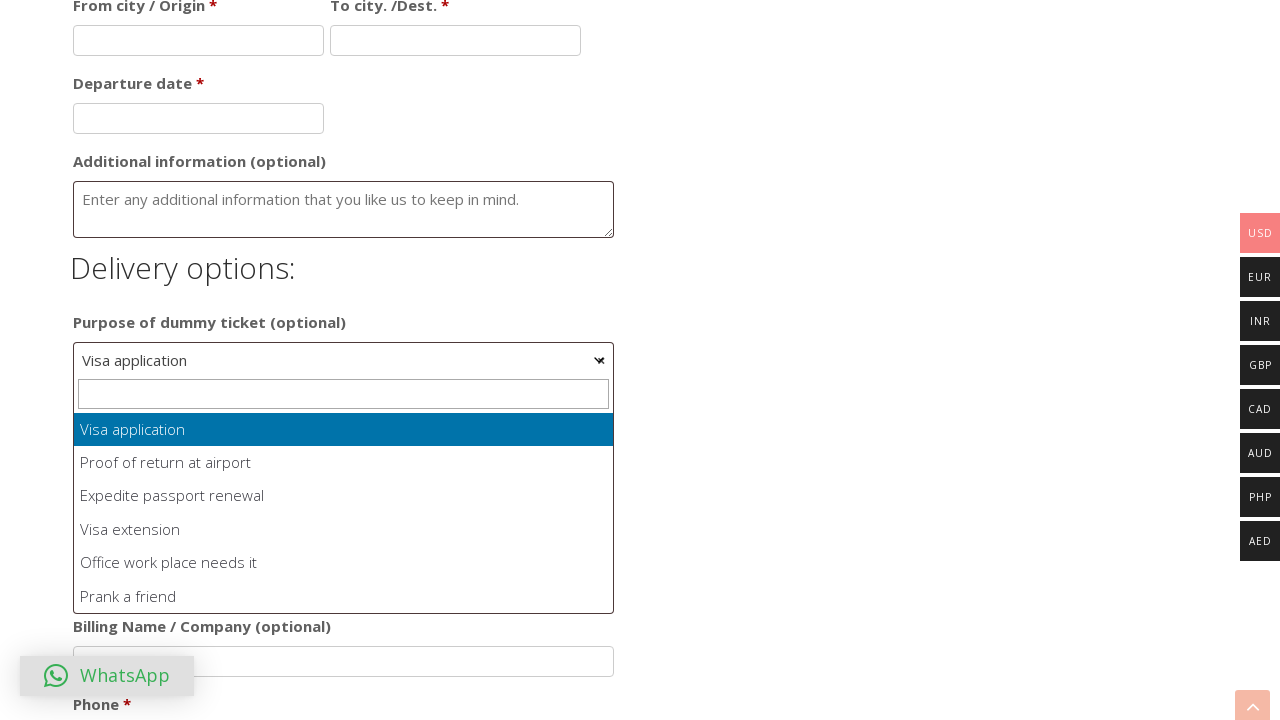

Dropdown options appeared
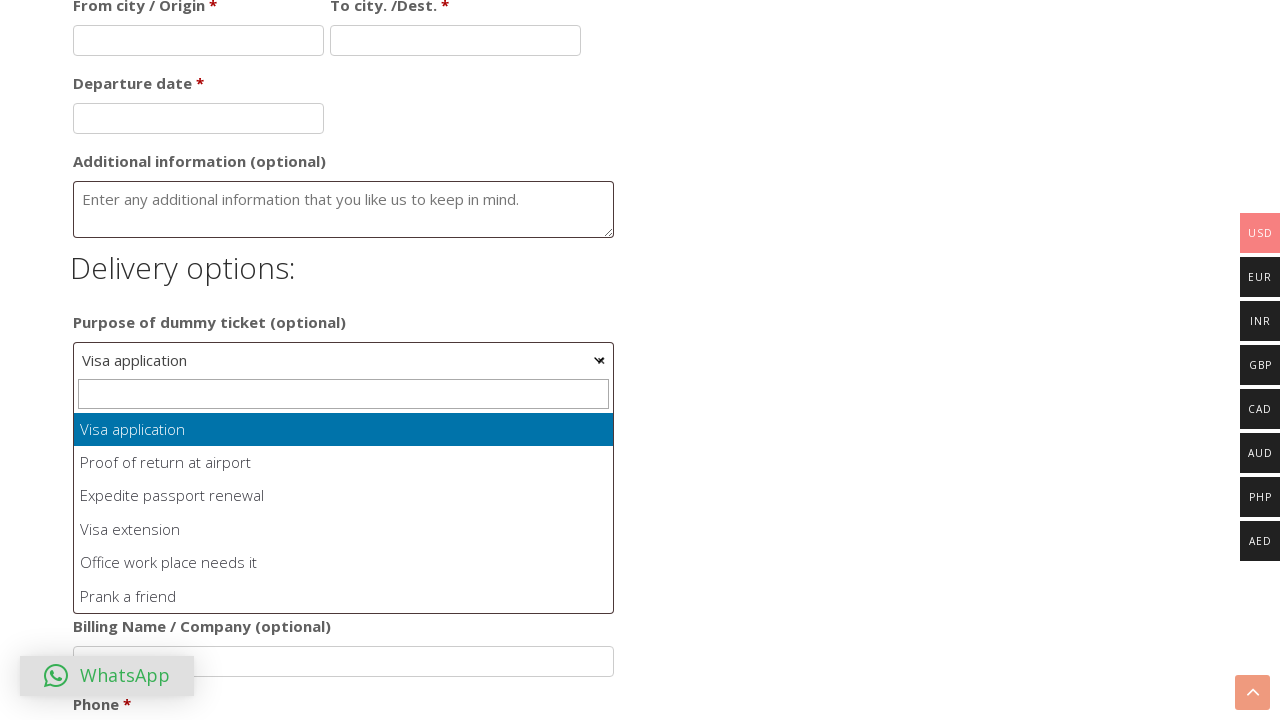

Selected 'Other' option from dropdown at (344, 529) on li.select2-results__option:has-text('Other')
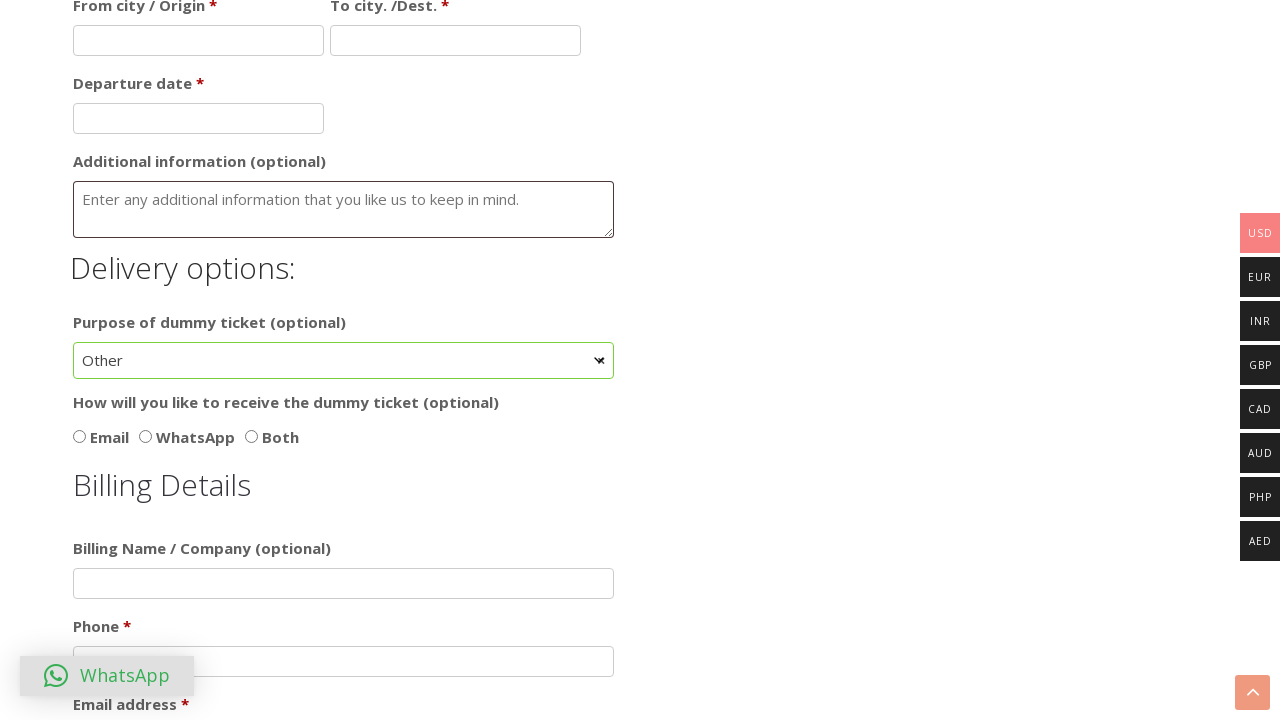

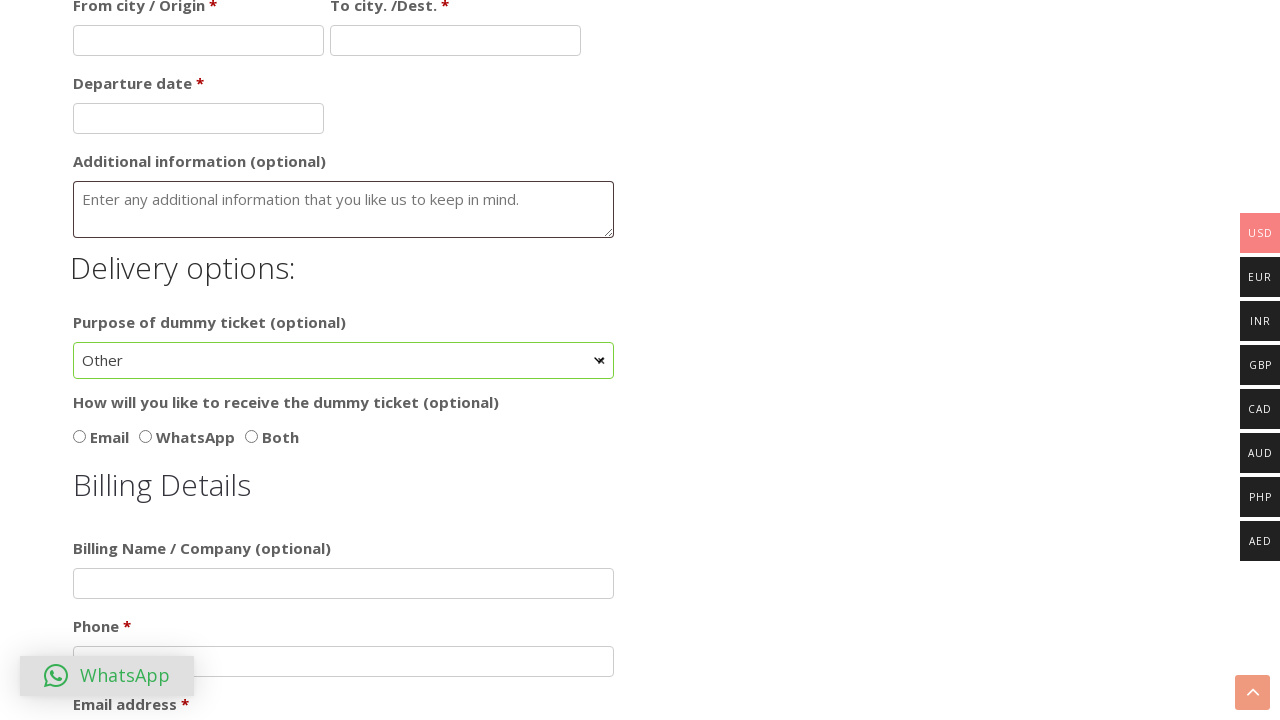